Tests browser window resizing functionality by getting current window size and setting a new dimension

Starting URL: http://www.seleniumeasy.com/test/javascript-alert-box-demo.html

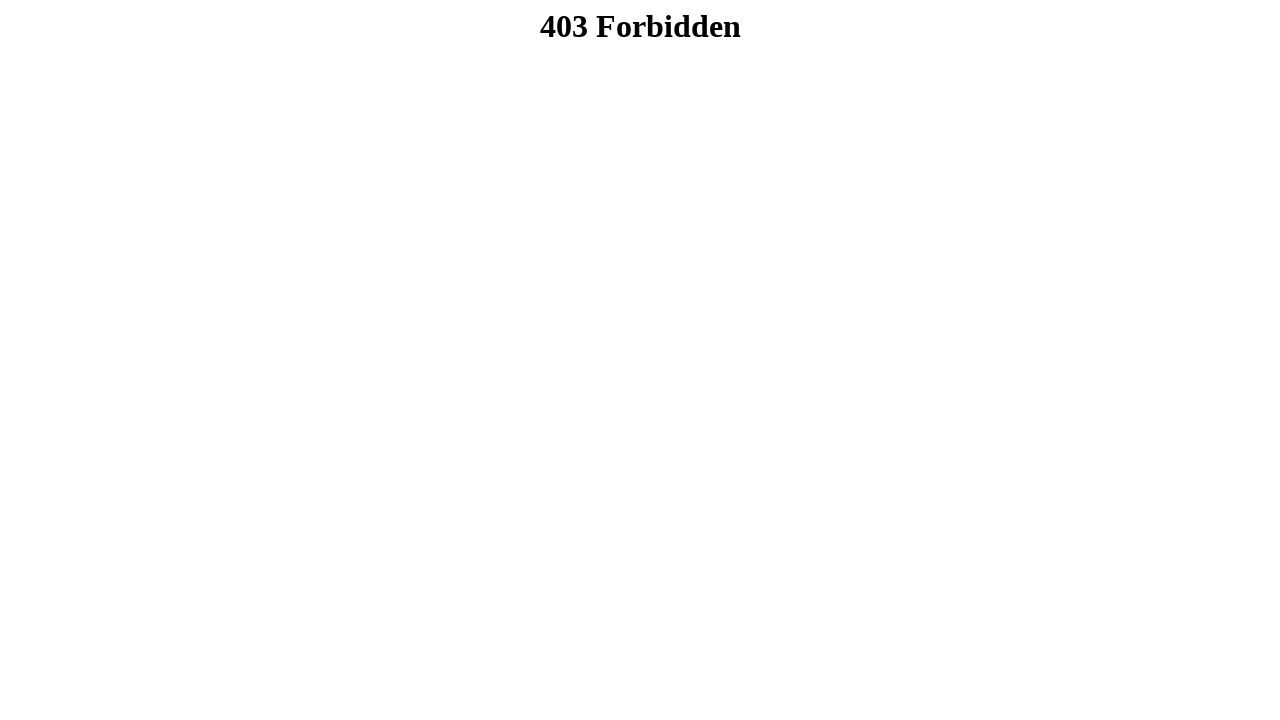

Retrieved current viewport size
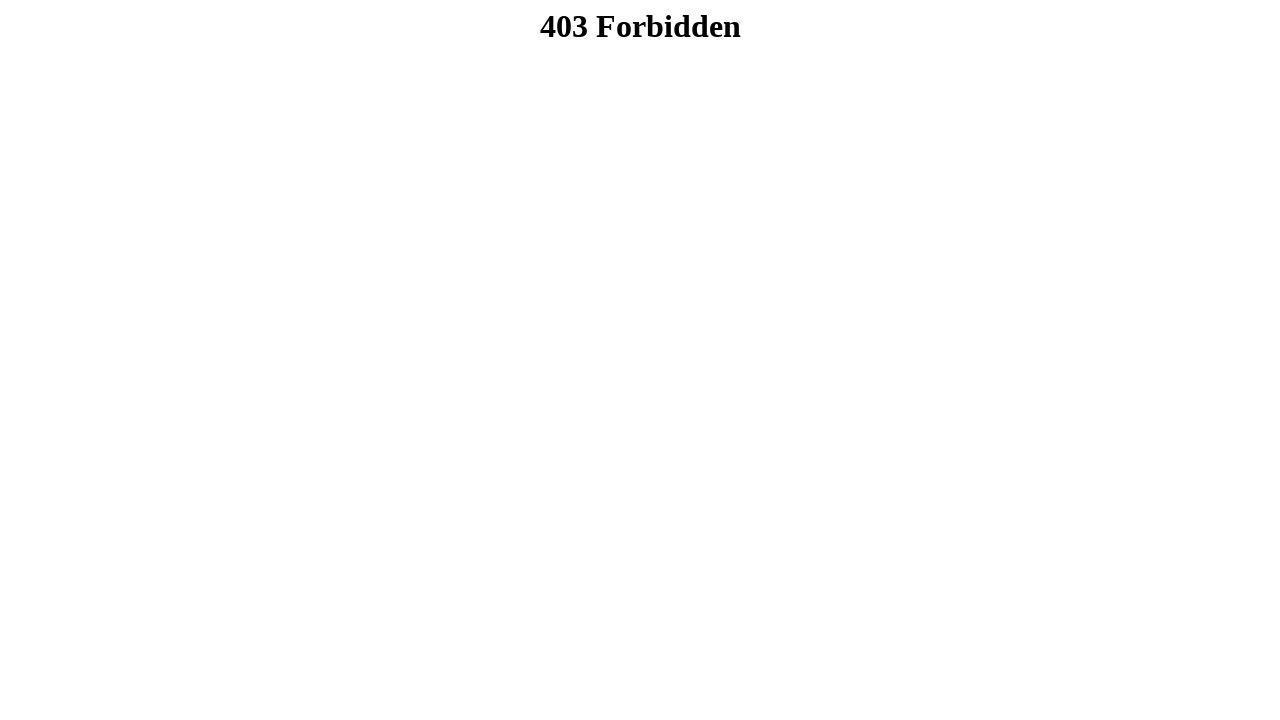

Set viewport size to 1024x768
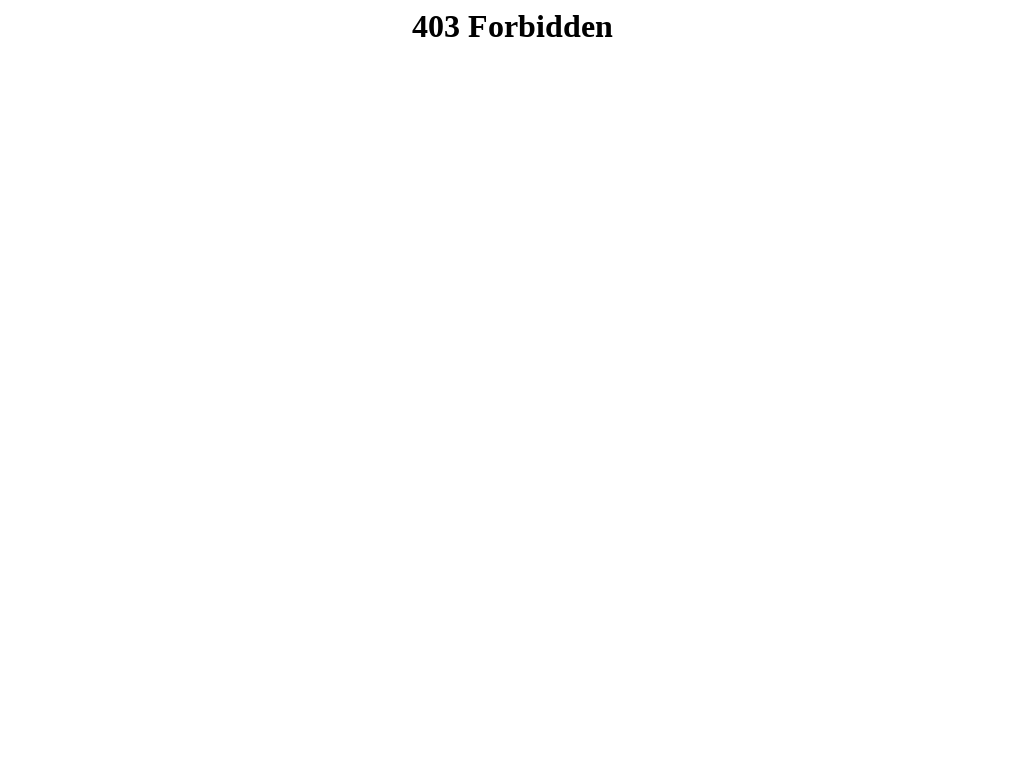

Waited 5 seconds to observe viewport change
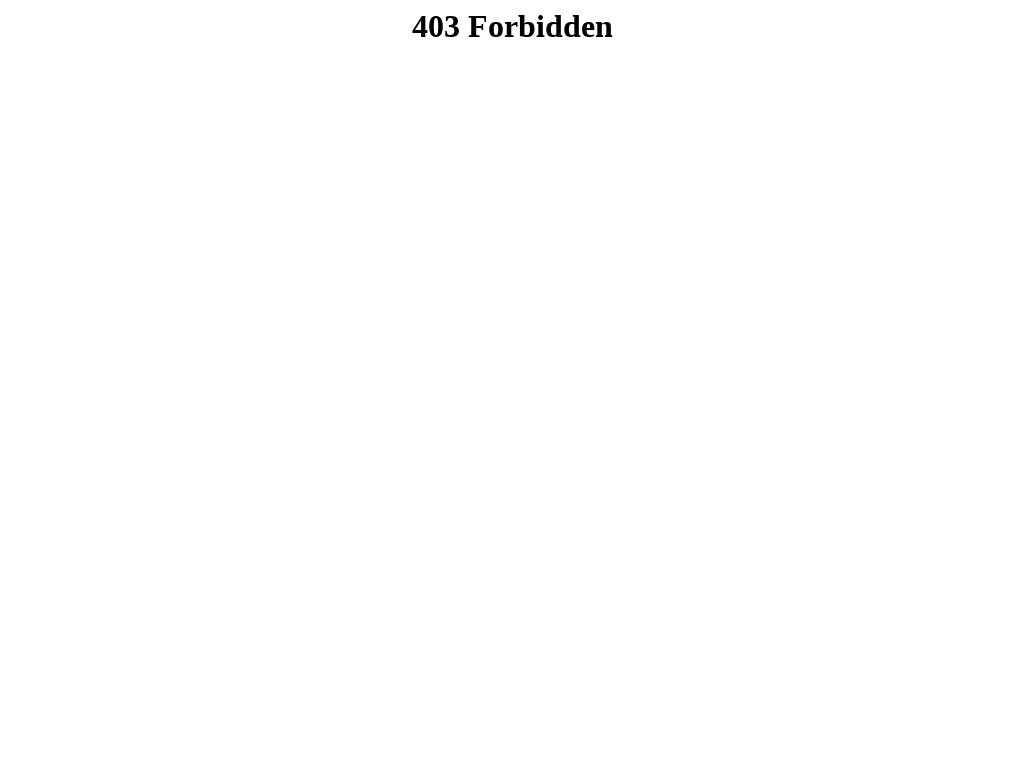

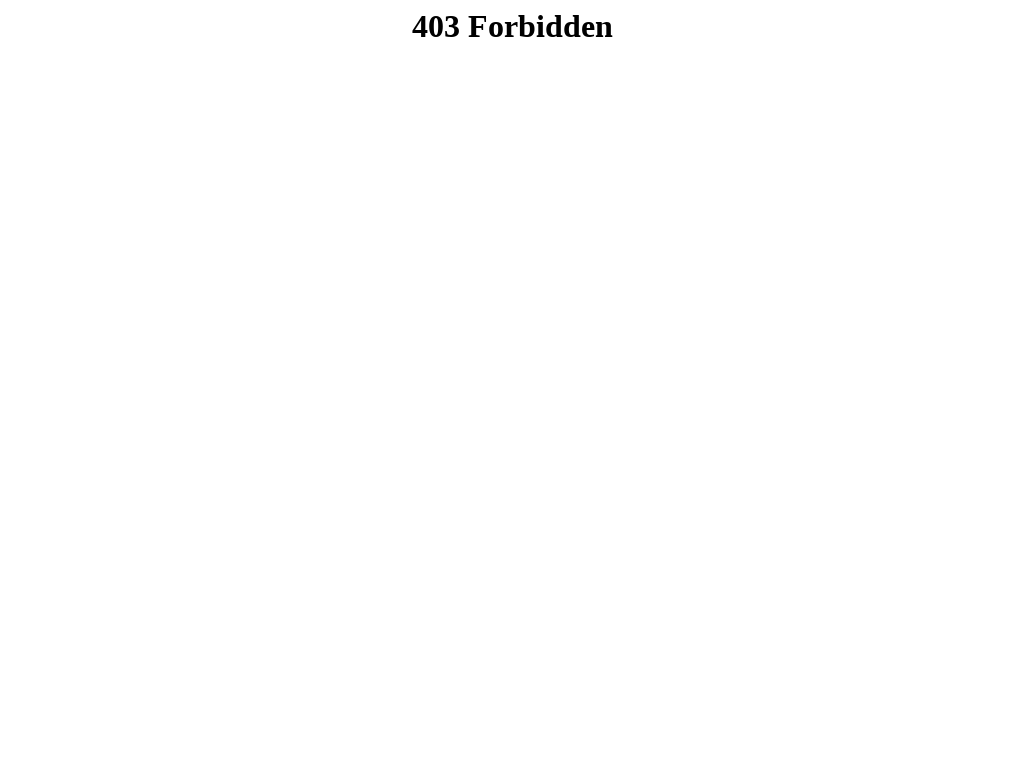